Tests the hotel listing functionality by clicking the hotel list button and verifying that 10 hotels are displayed

Starting URL: http://hotel-v3.progmasters.hu/

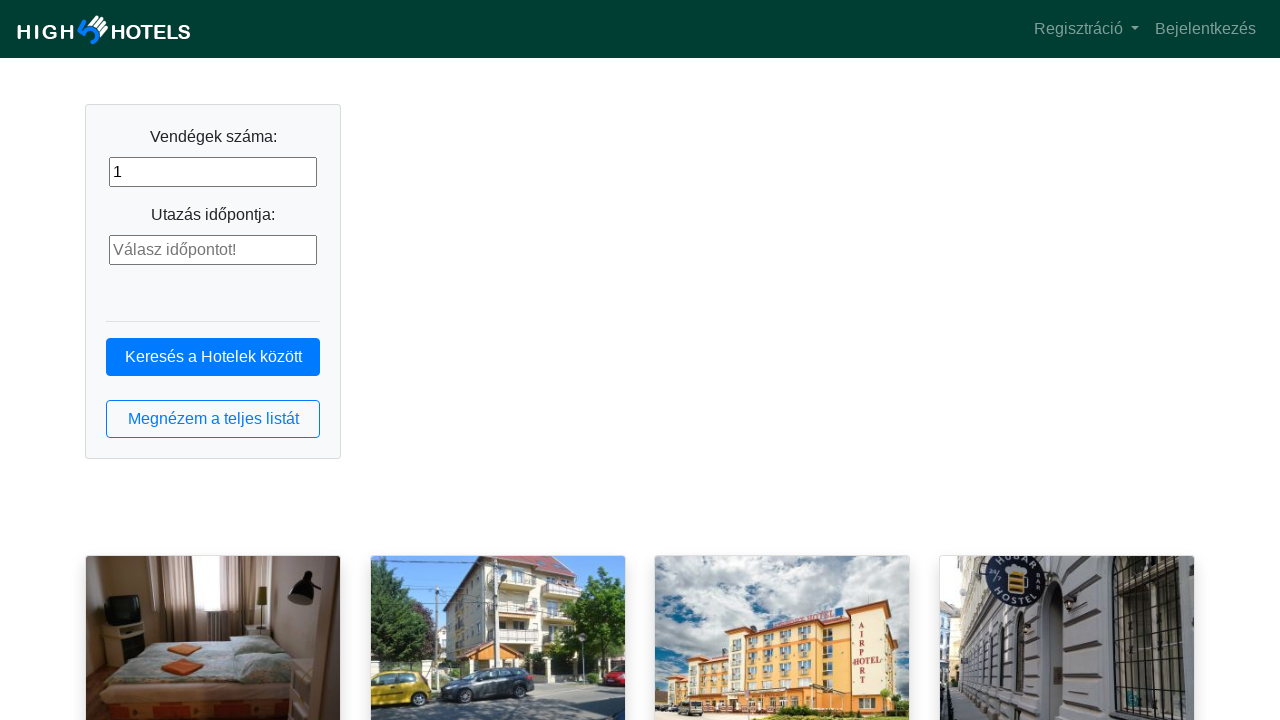

Clicked hotel list button at (213, 419) on button.btn.btn-outline-primary.btn-block
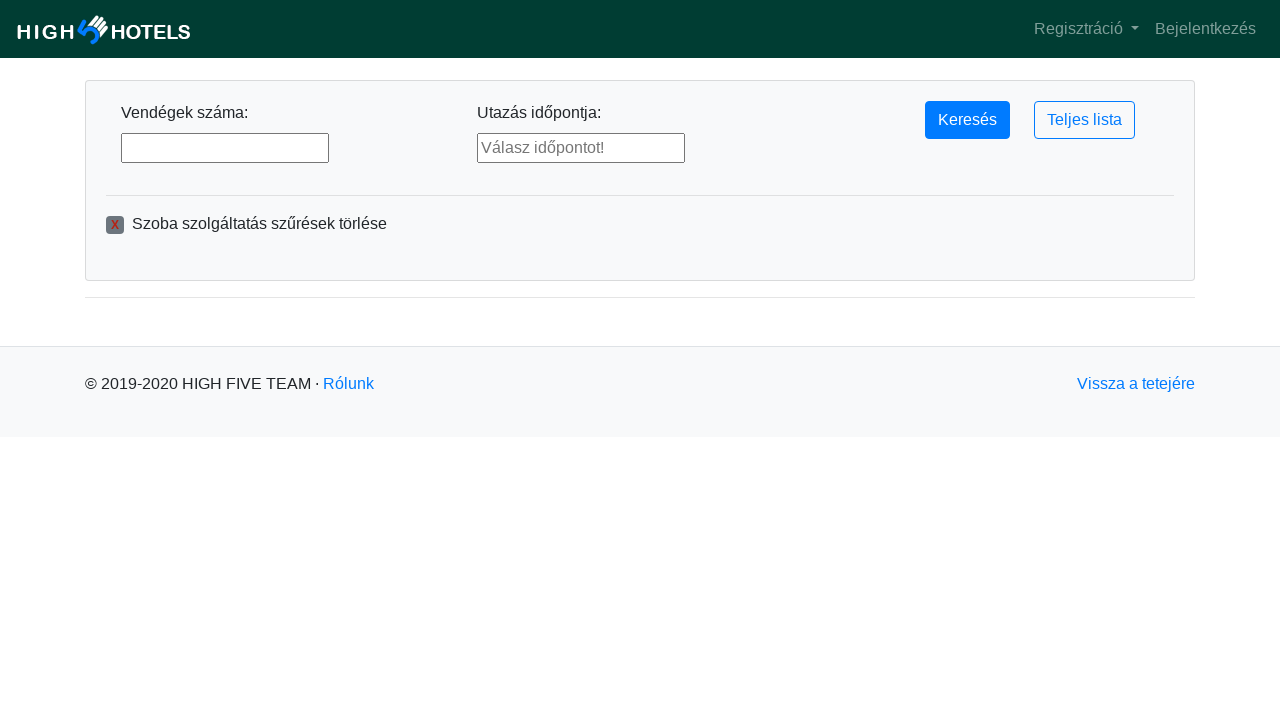

Hotel list loaded - hotel items are visible
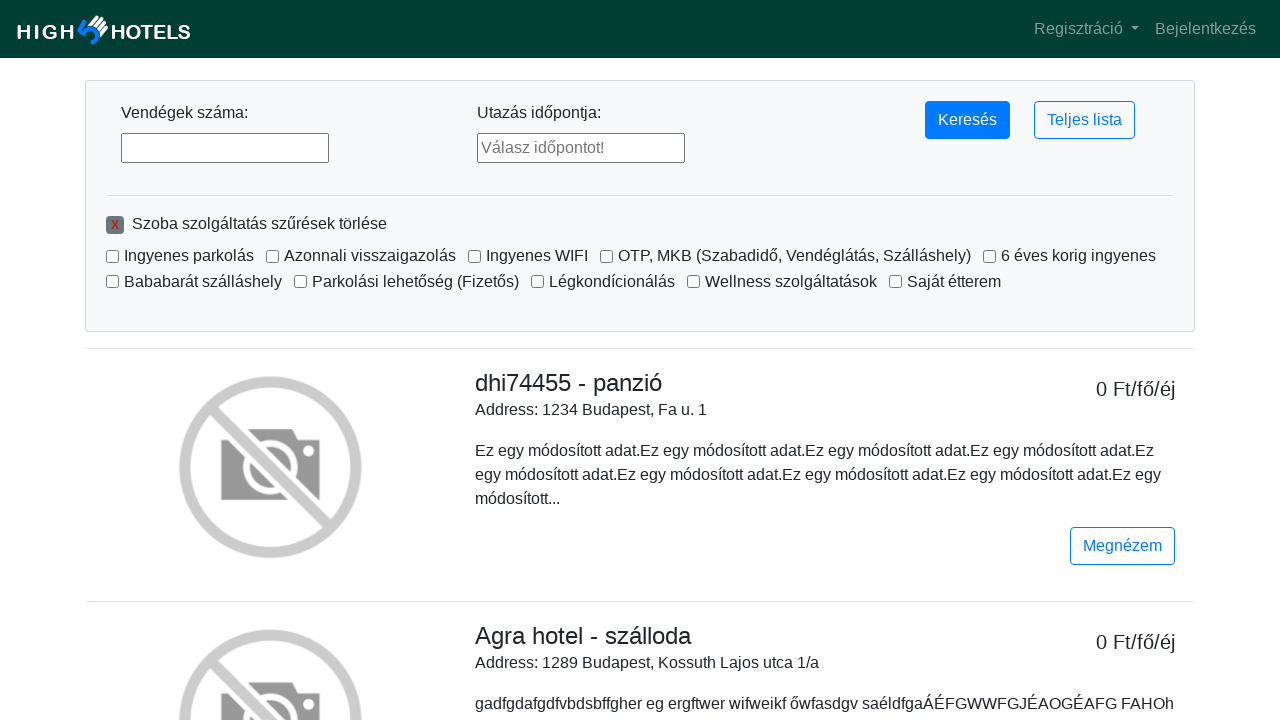

First hotel item is ready
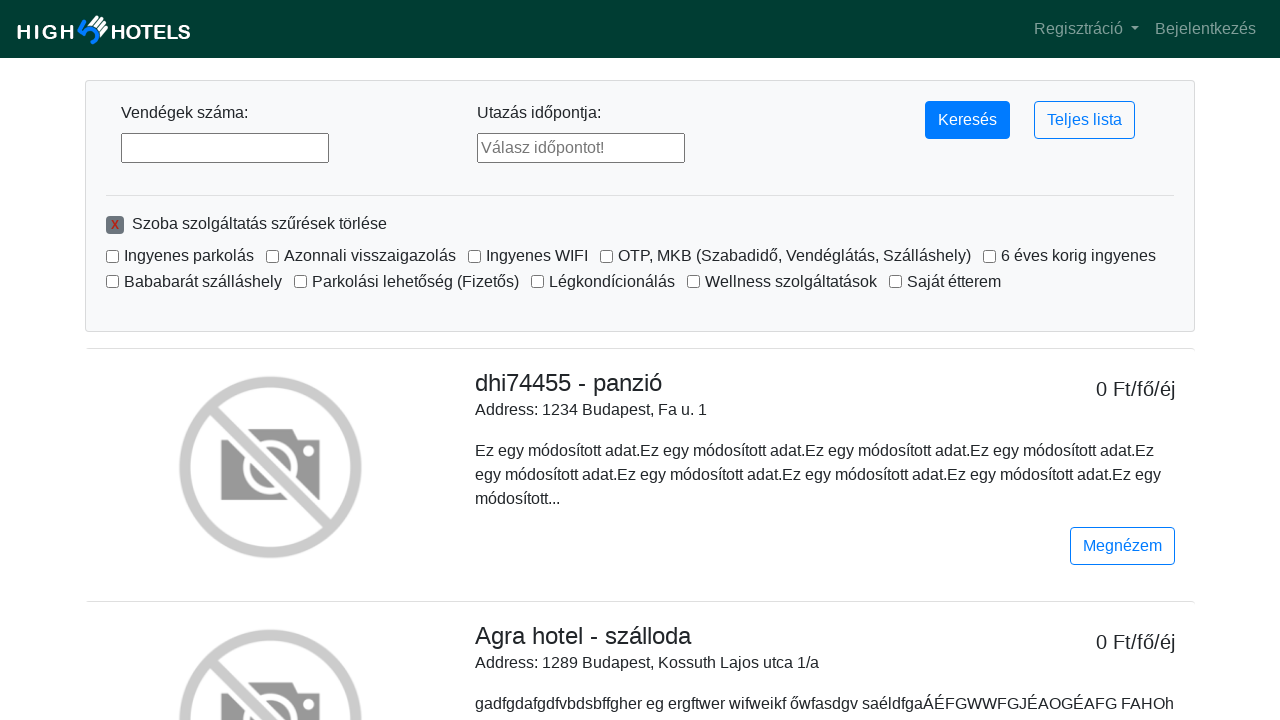

Verified that 10 hotels are displayed
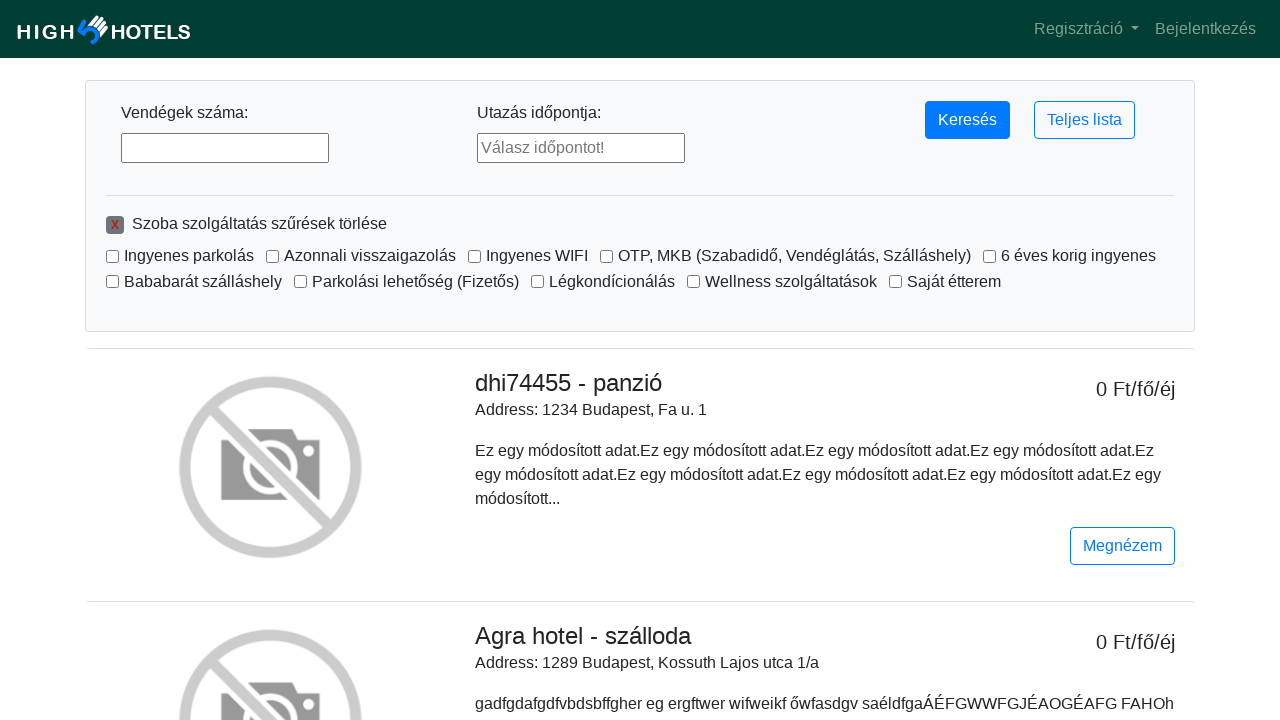

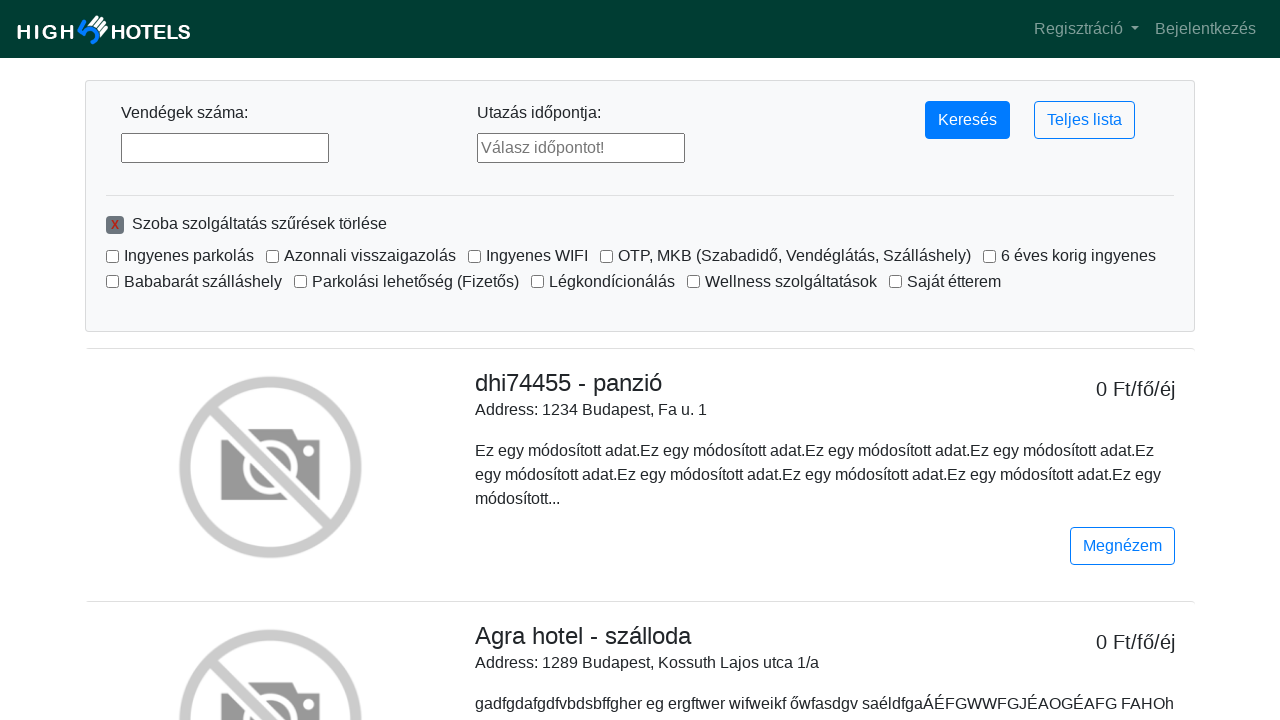